Tests date selection functionality by selecting year, month, and day from dropdown menus and verifying the selected values

Starting URL: https://practice.cydeo.com/dropdown

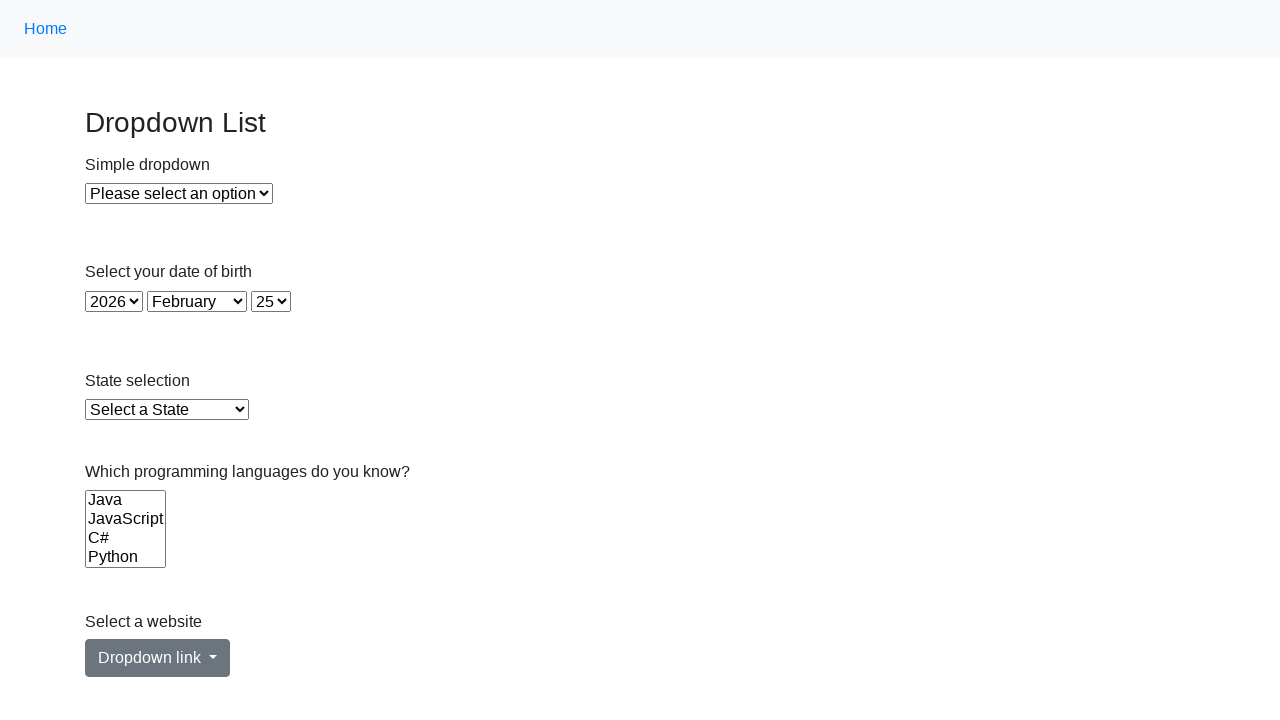

Selected year 1981 from year dropdown on select#year
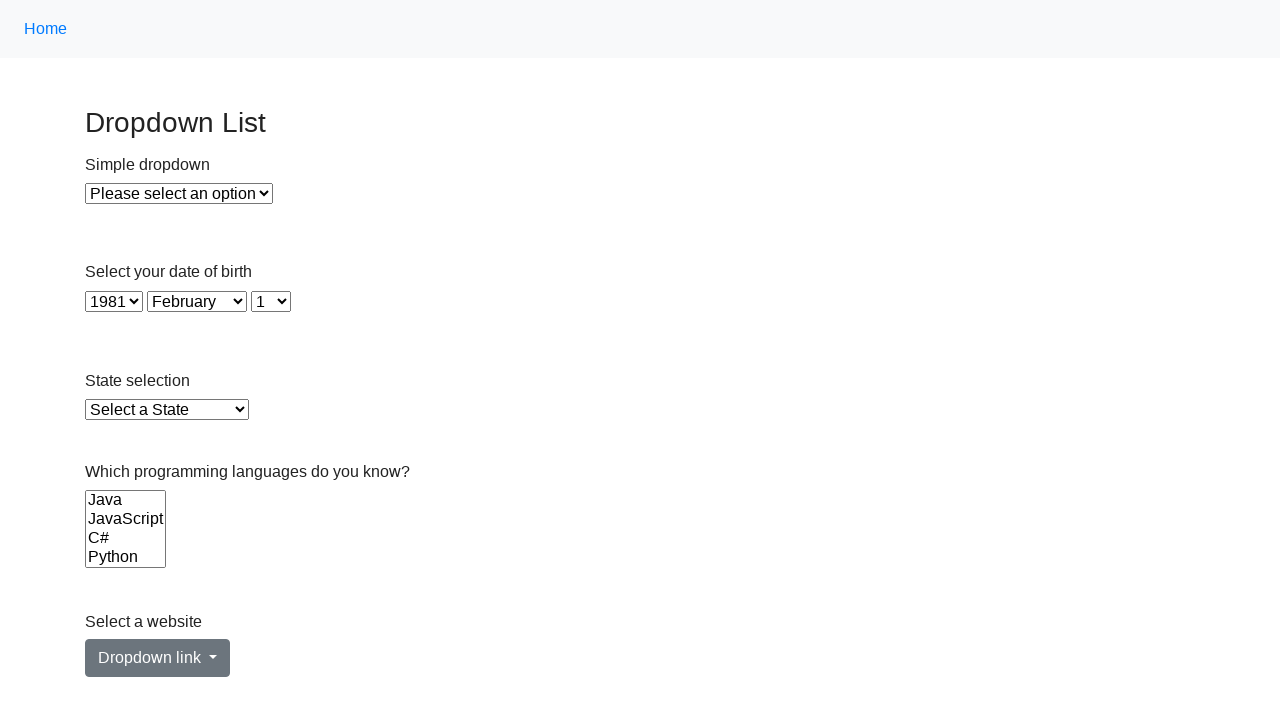

Selected month March (value=2) from month dropdown on select#month
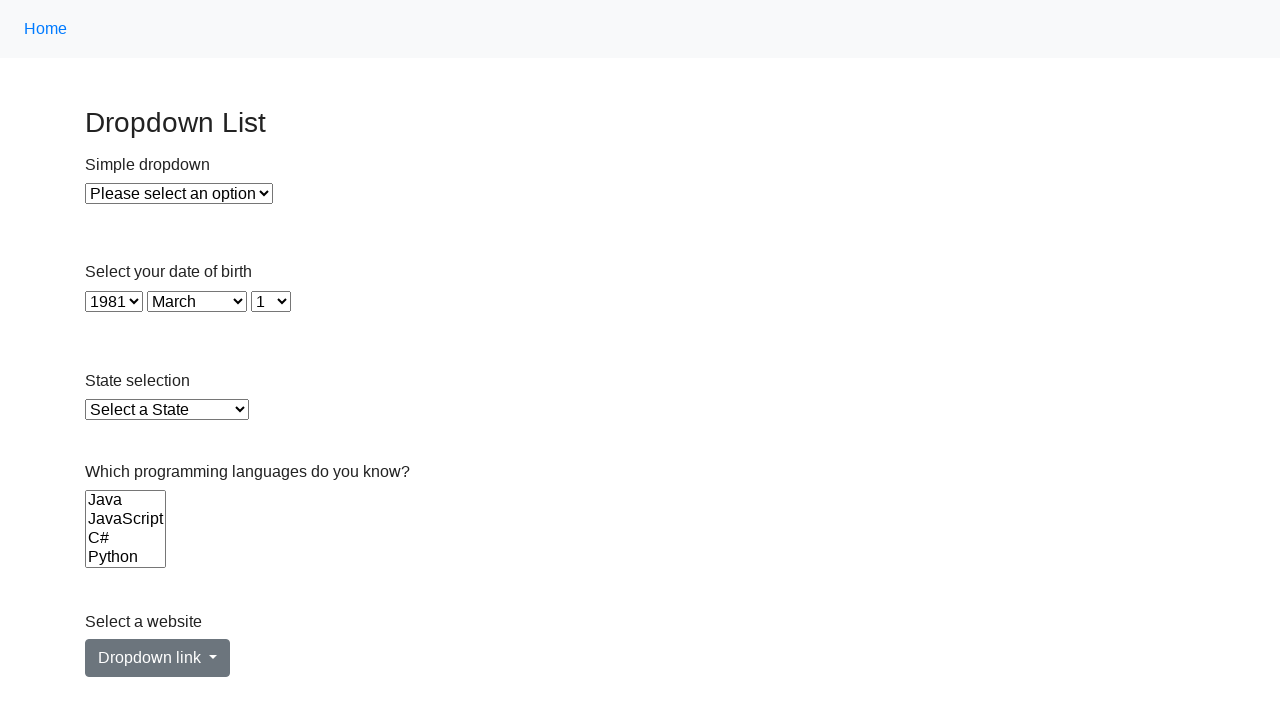

Selected day 2 (index=1) from day dropdown on select#day
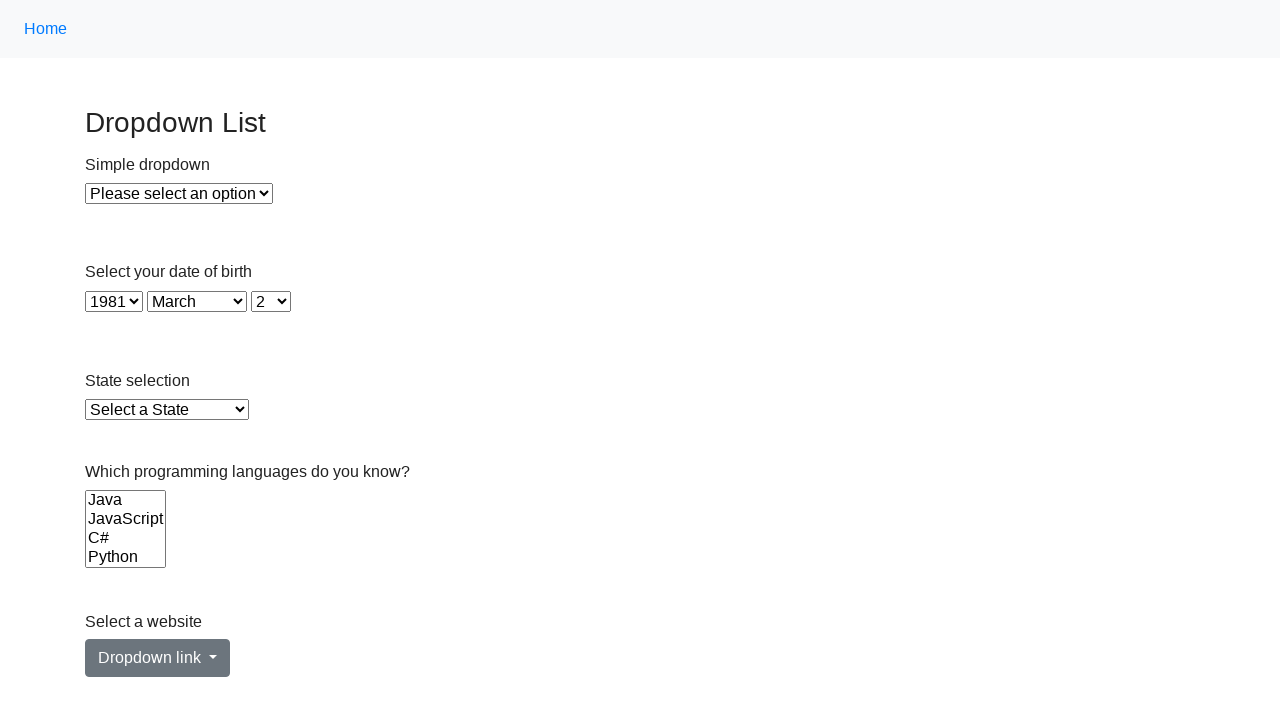

Verified year dropdown value is 1981
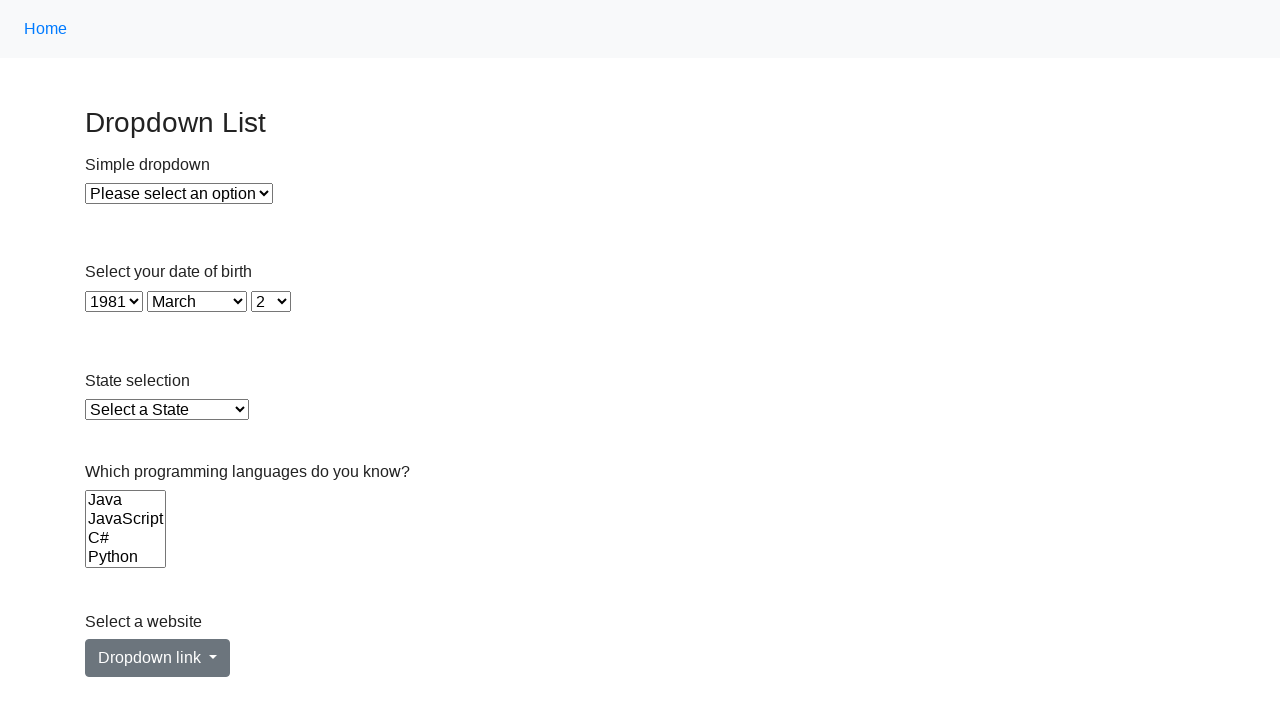

Verified month dropdown selected value is March
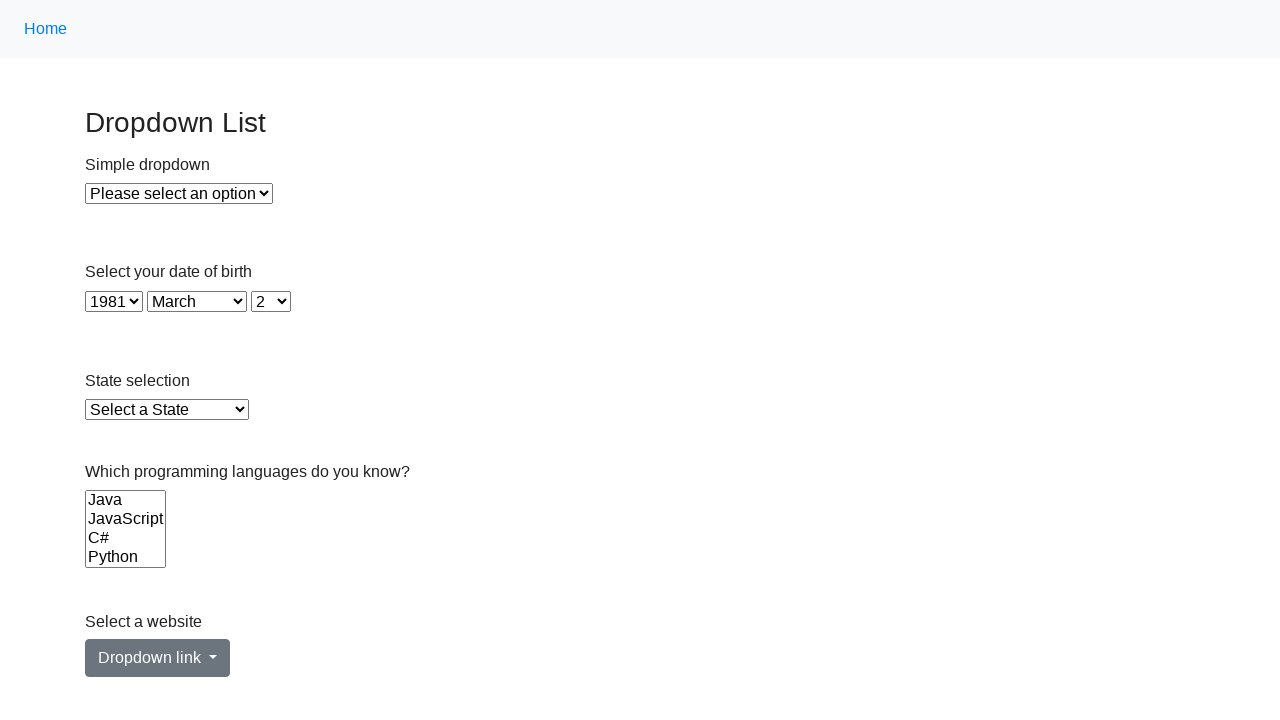

Verified day dropdown selected value is 2
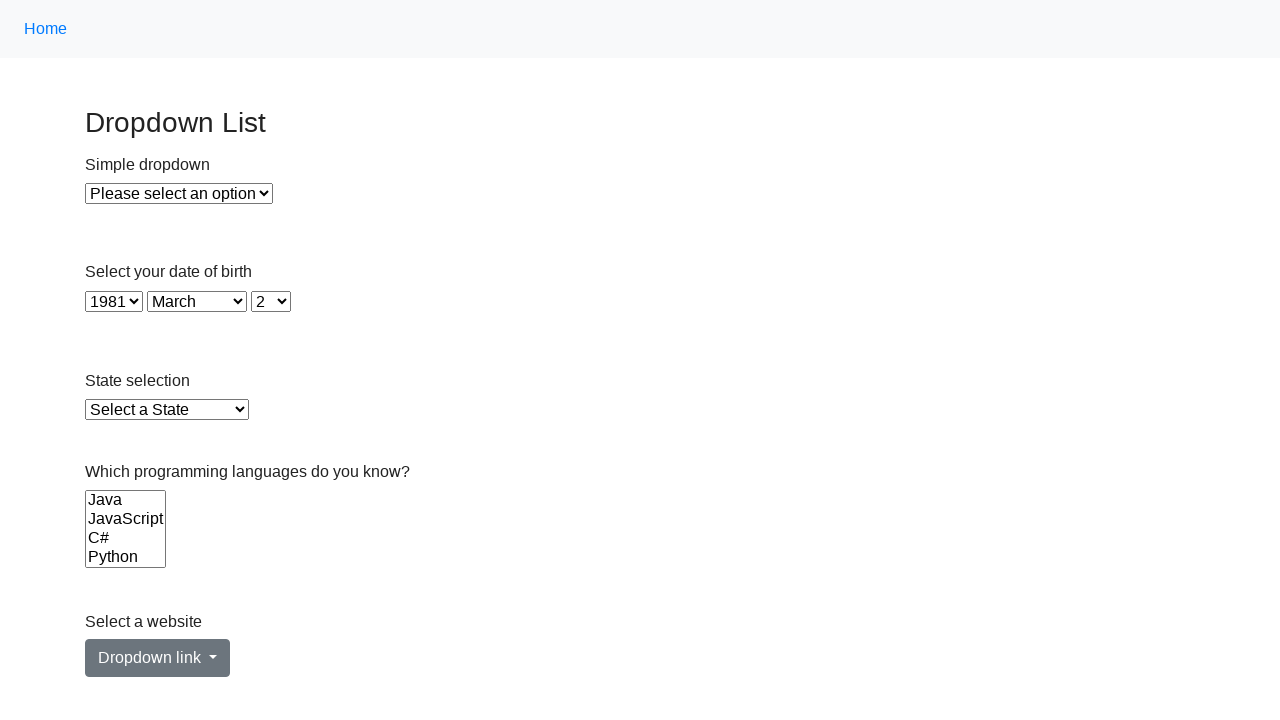

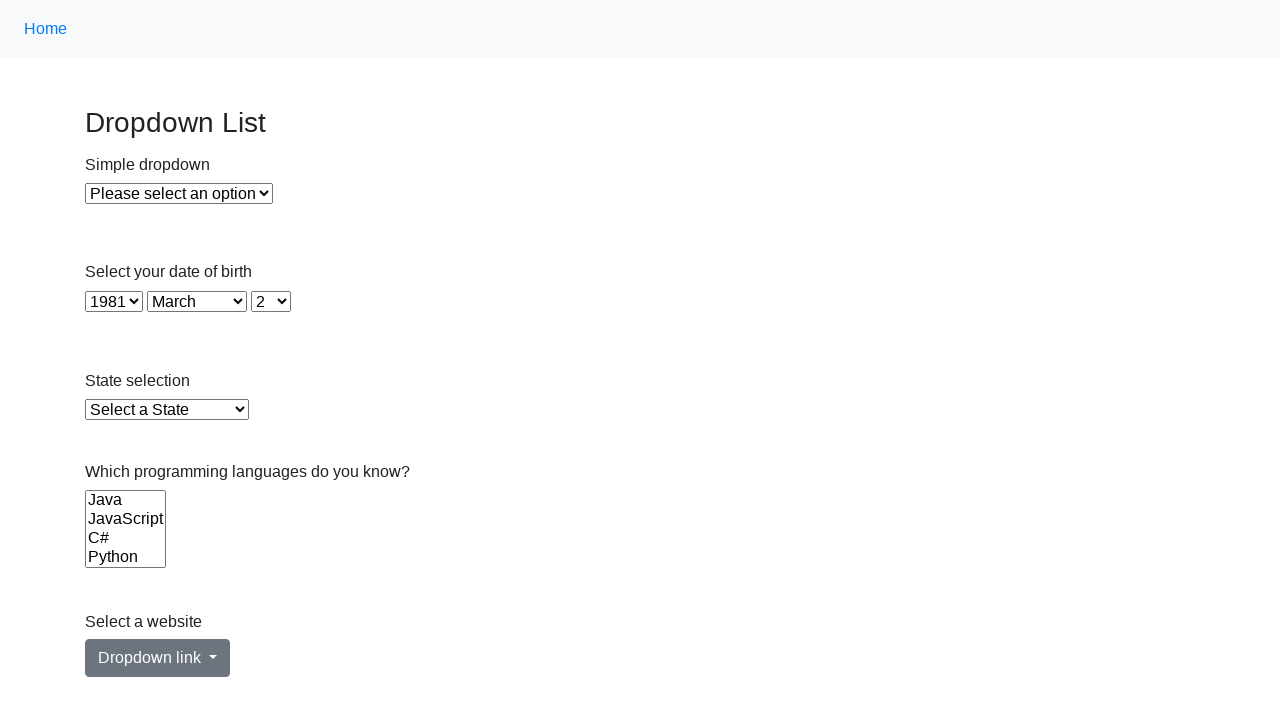